Tests drag and drop functionality by dragging element A to element B on the Heroku test app

Starting URL: https://the-internet.herokuapp.com/drag_and_drop

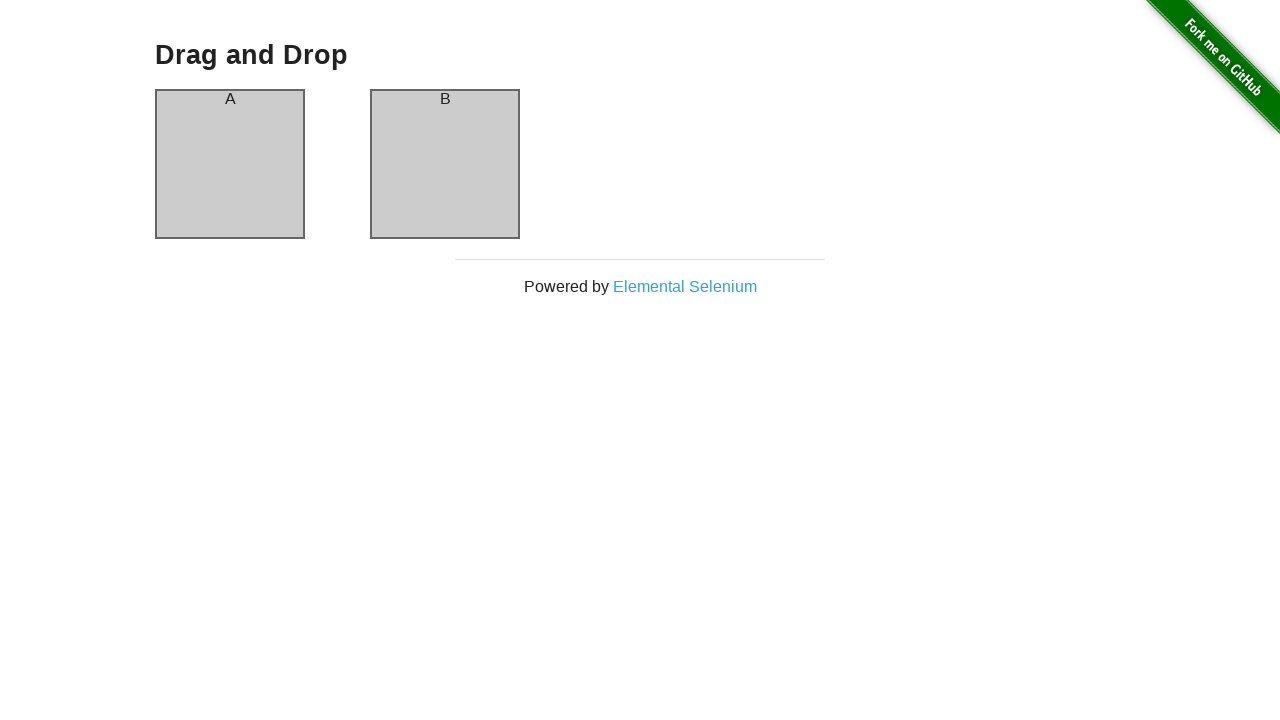

Verified GitHub fork image is visible, indicating page has loaded
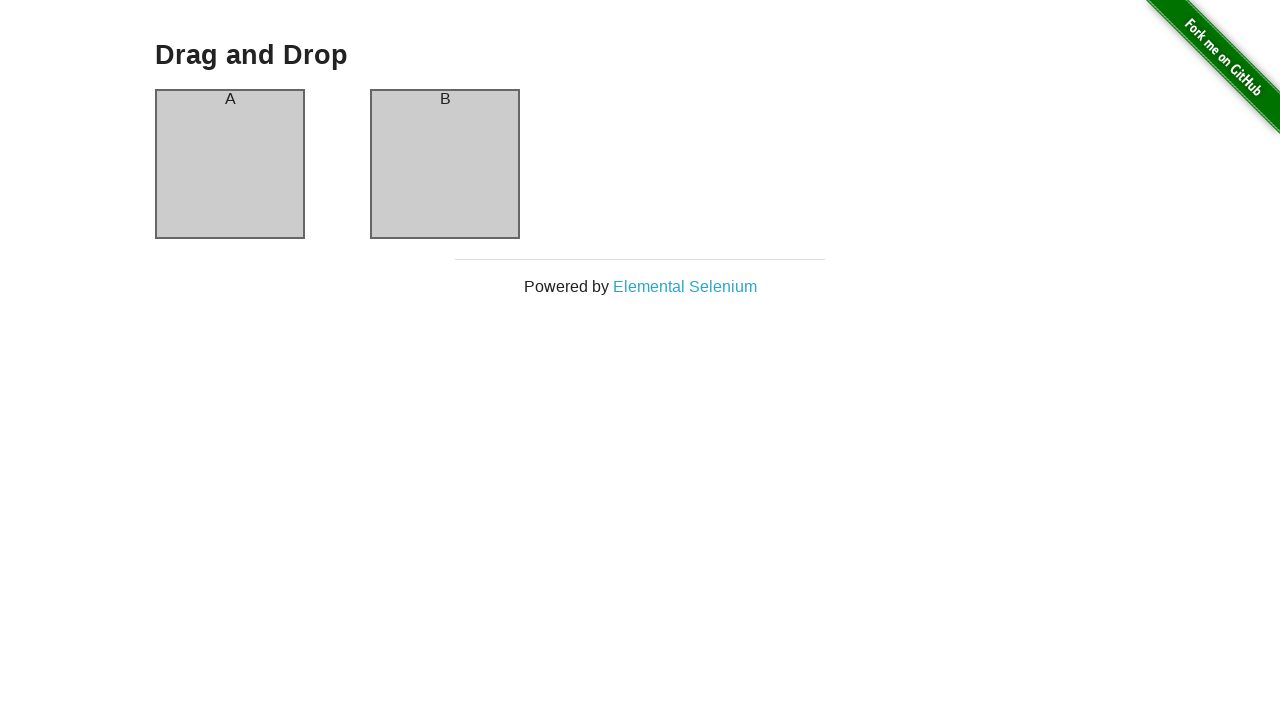

Located element A (column-a) for drag and drop
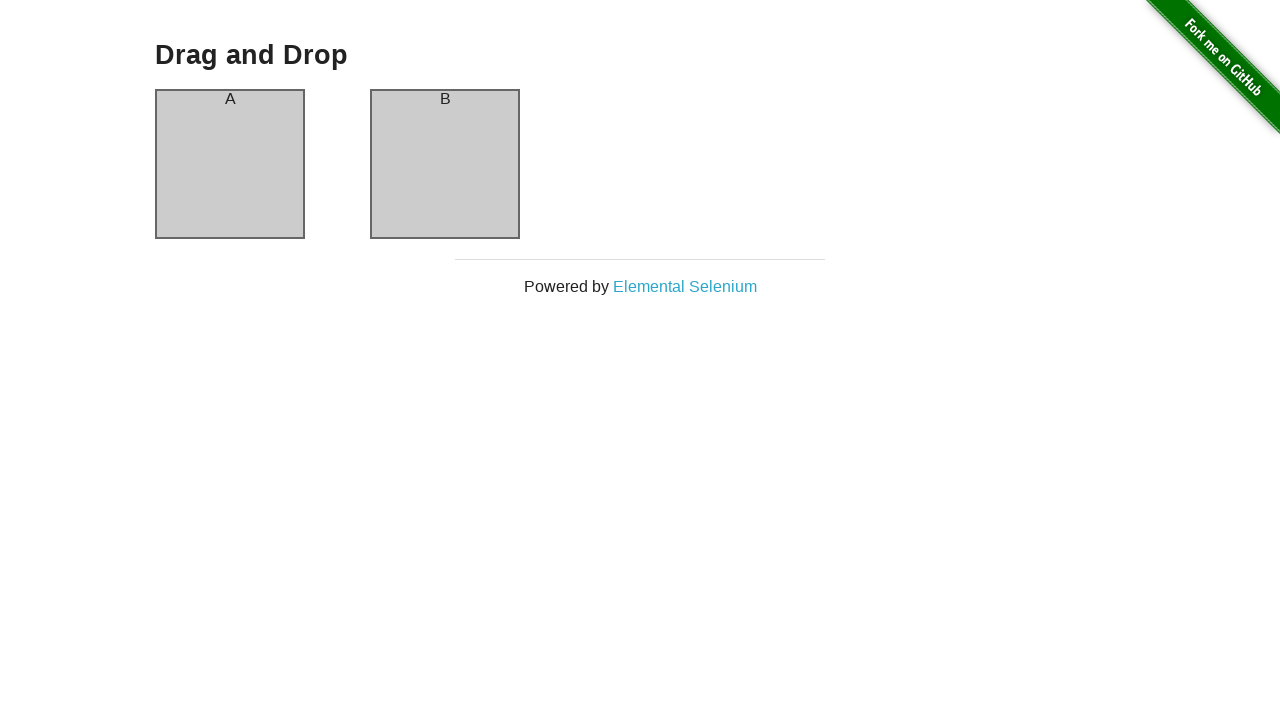

Located element B (column-b) as drop target
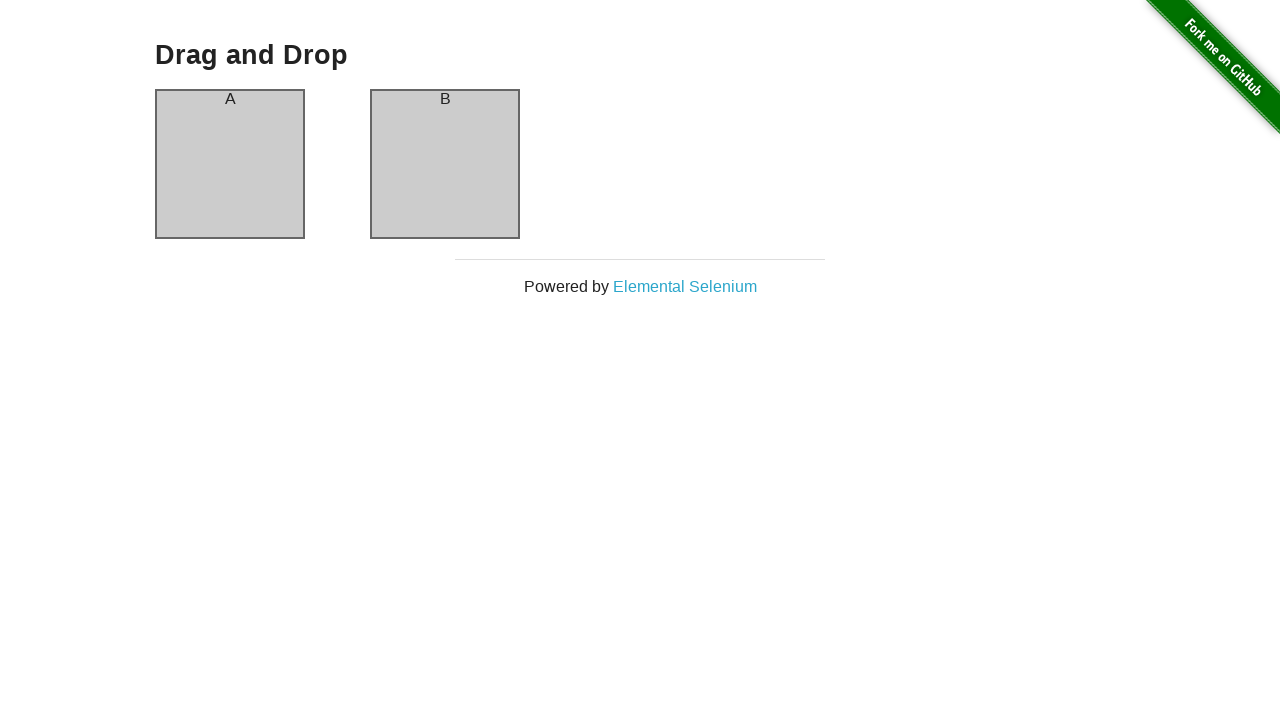

Dragged element A to element B at (445, 164)
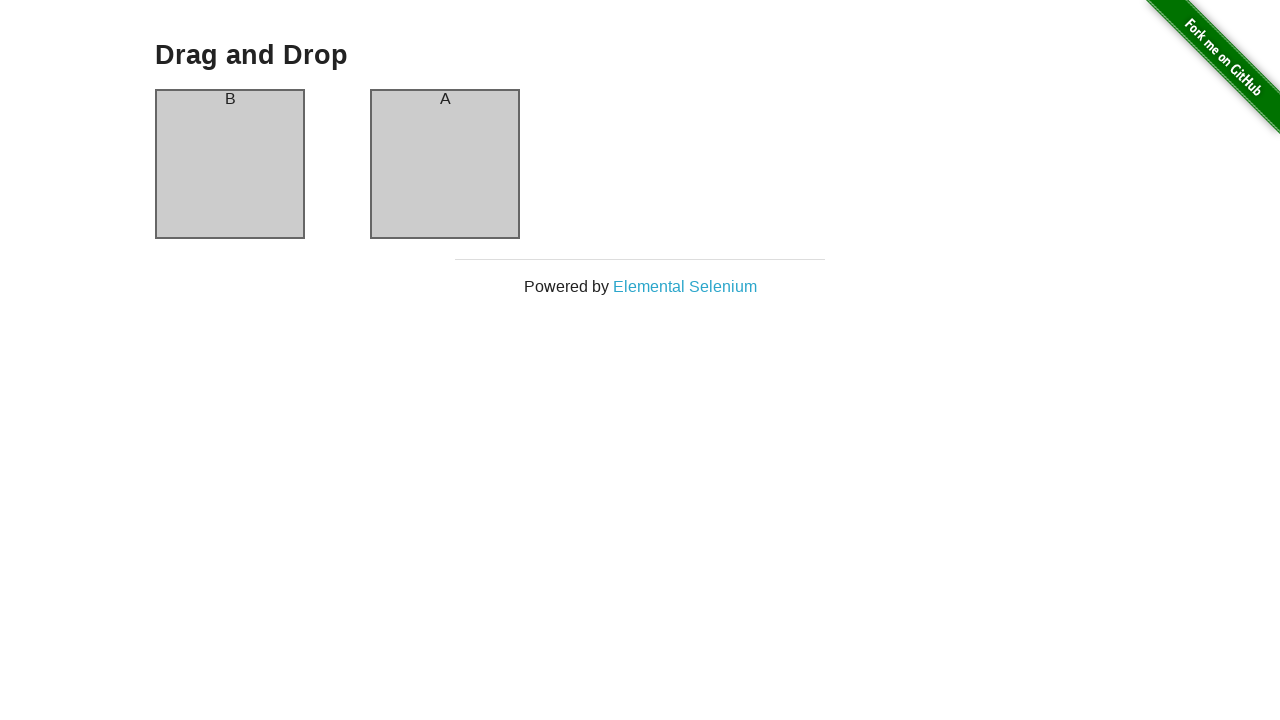

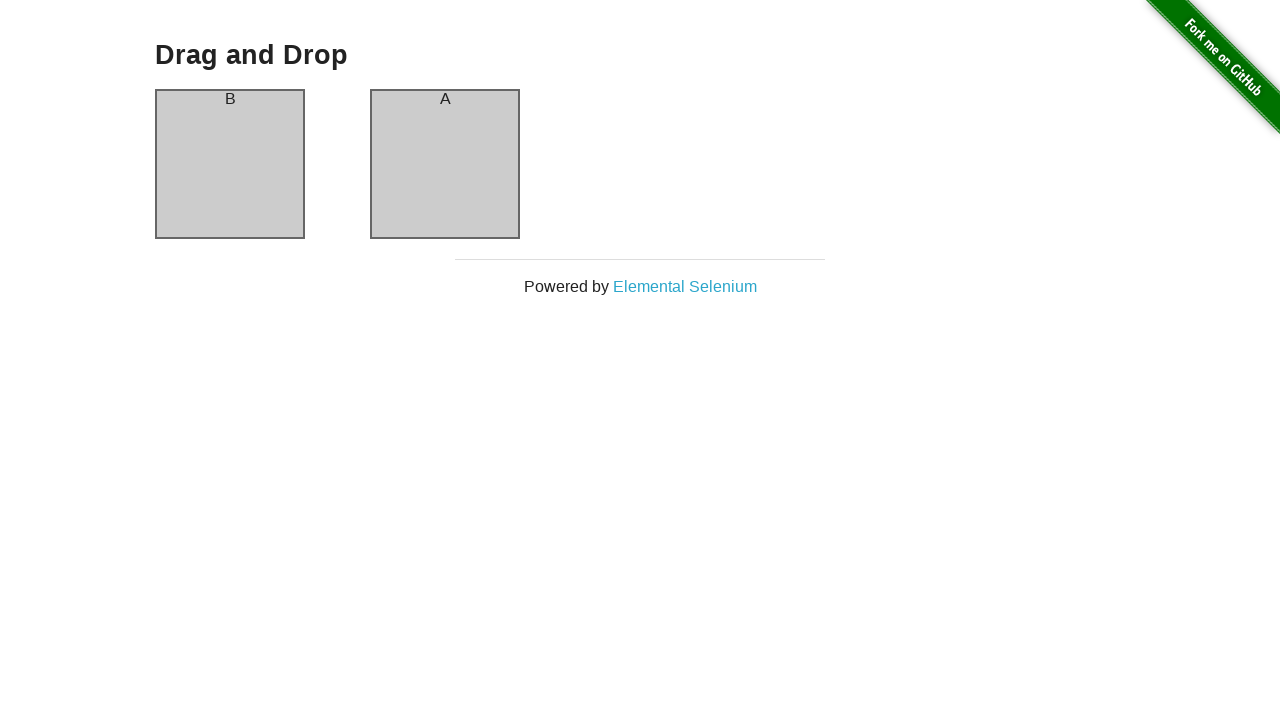